Verifies that the dropdown options in the 'animals' select element are displayed in sorted alphabetical order by extracting all options and comparing against a sorted version.

Starting URL: https://testautomationpractice.blogspot.com

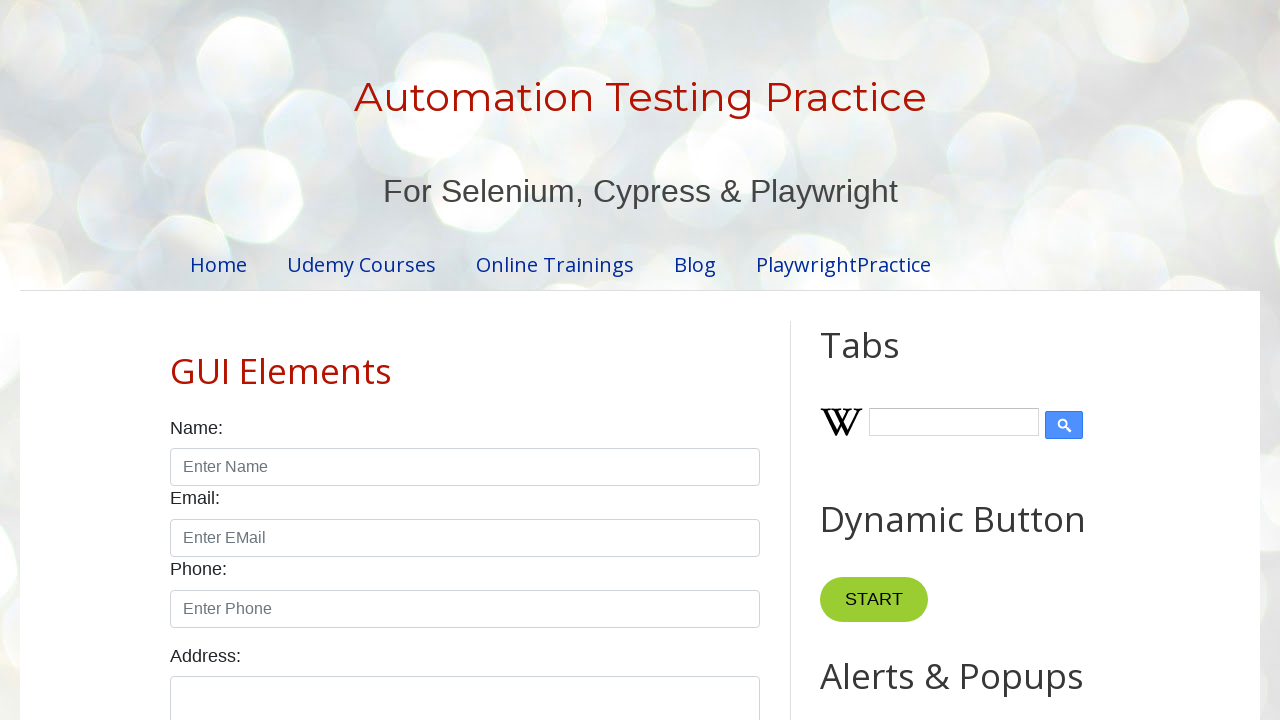

Set viewport size to 1920x1080
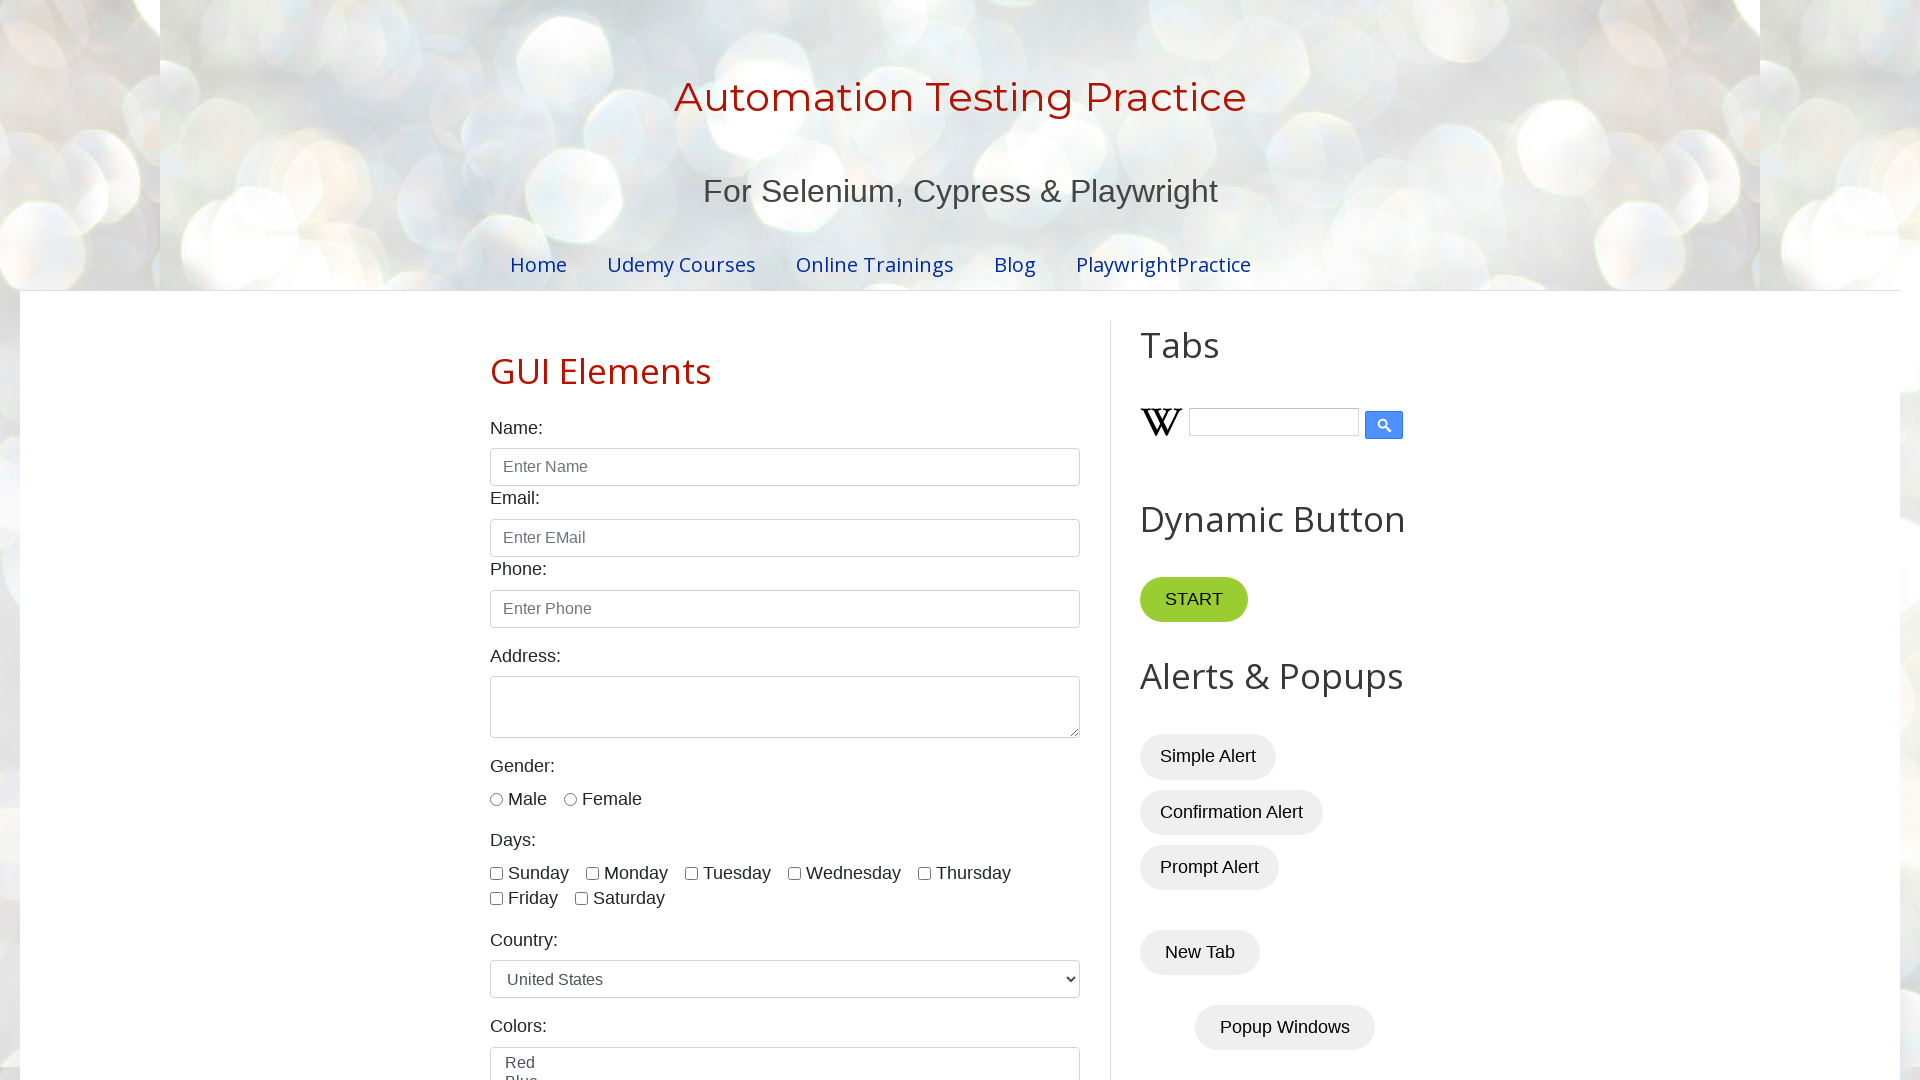

Animals dropdown element is present and ready
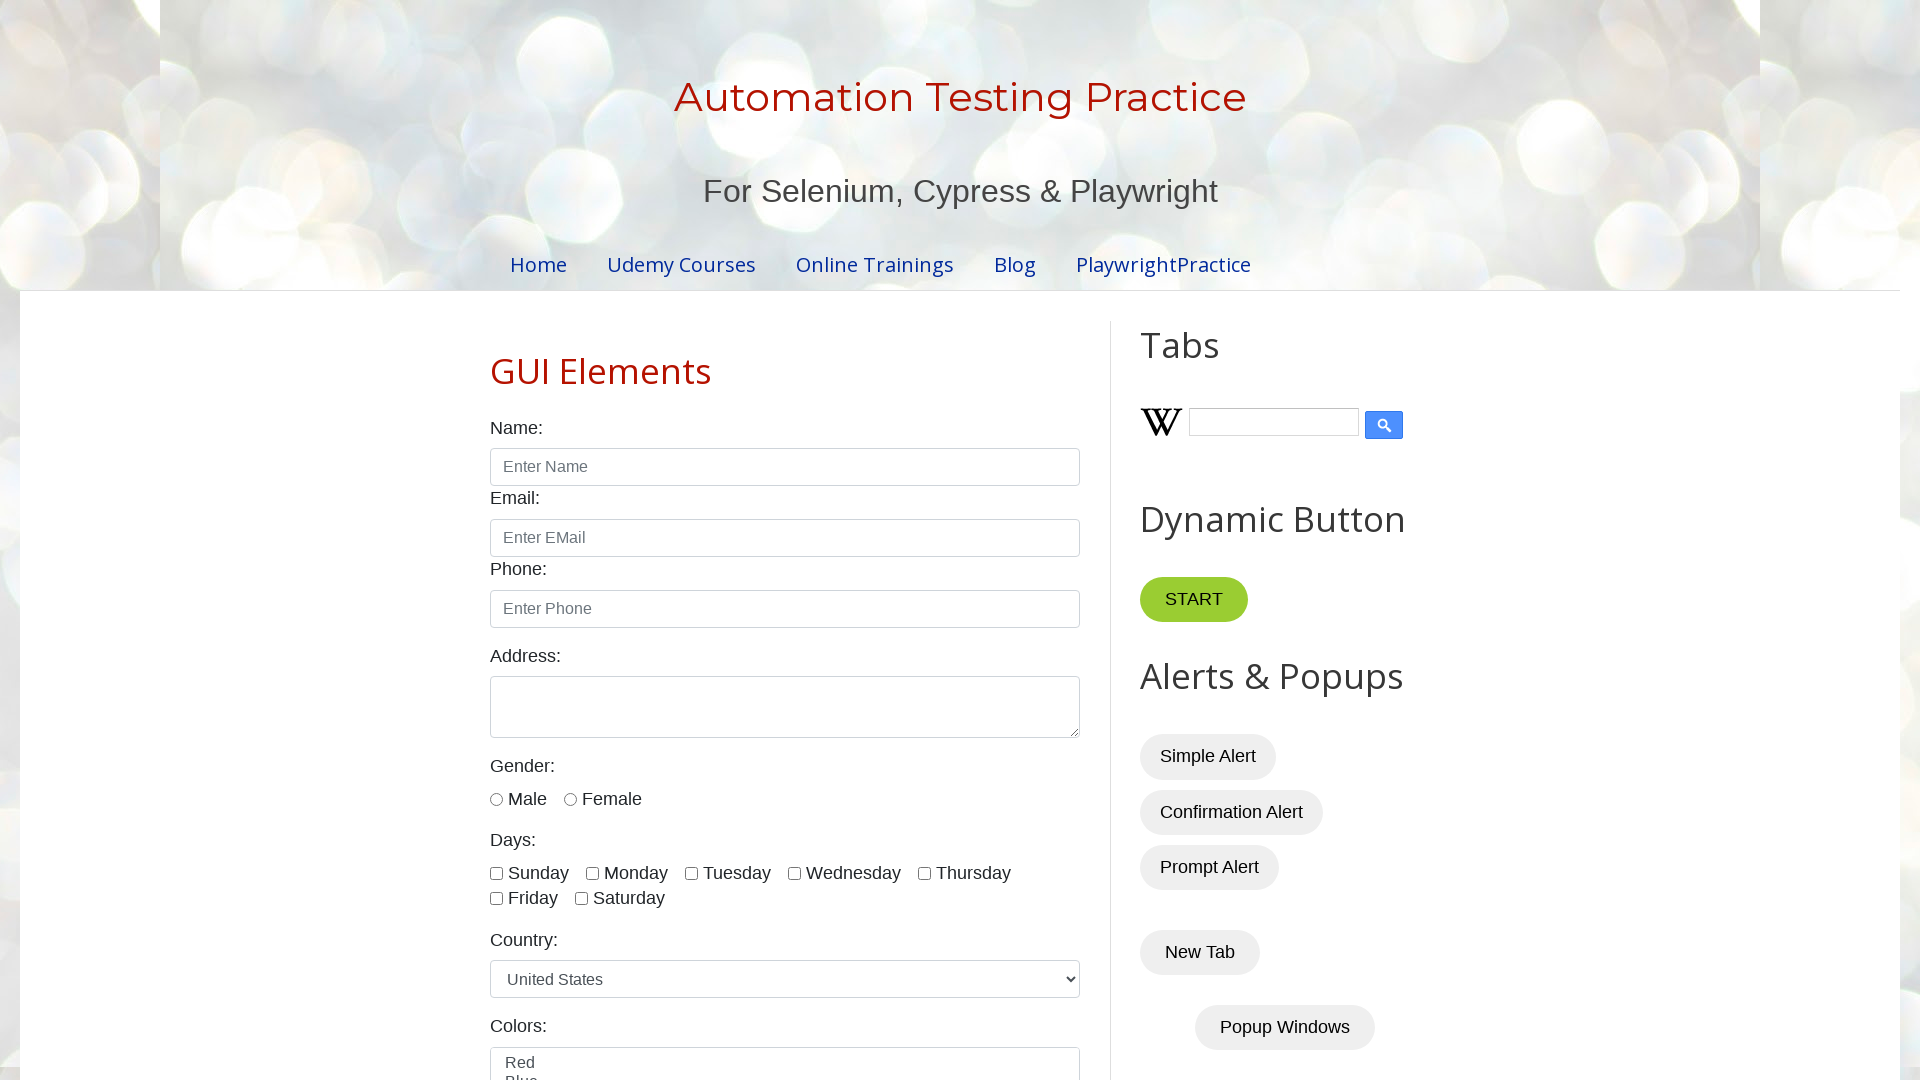

Retrieved all option elements from the animals dropdown
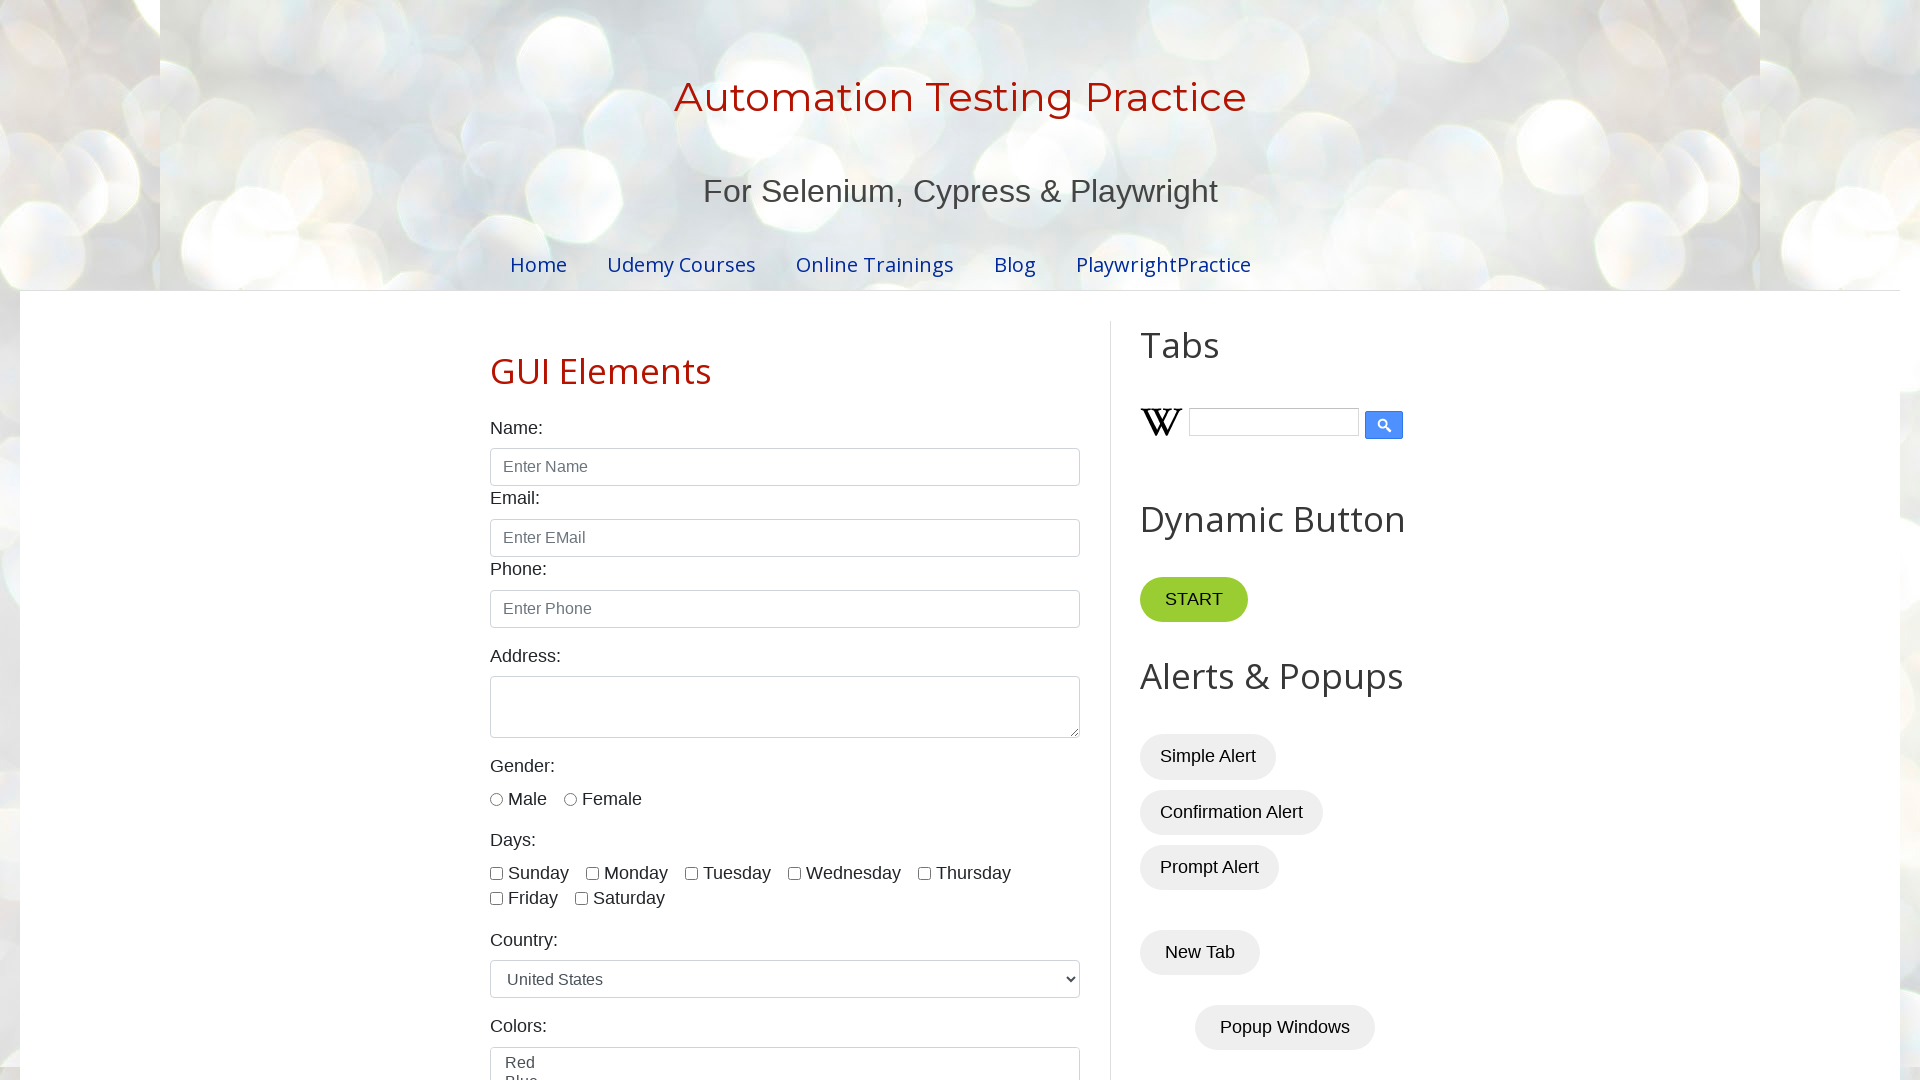

Extracted text content from all 10 dropdown options
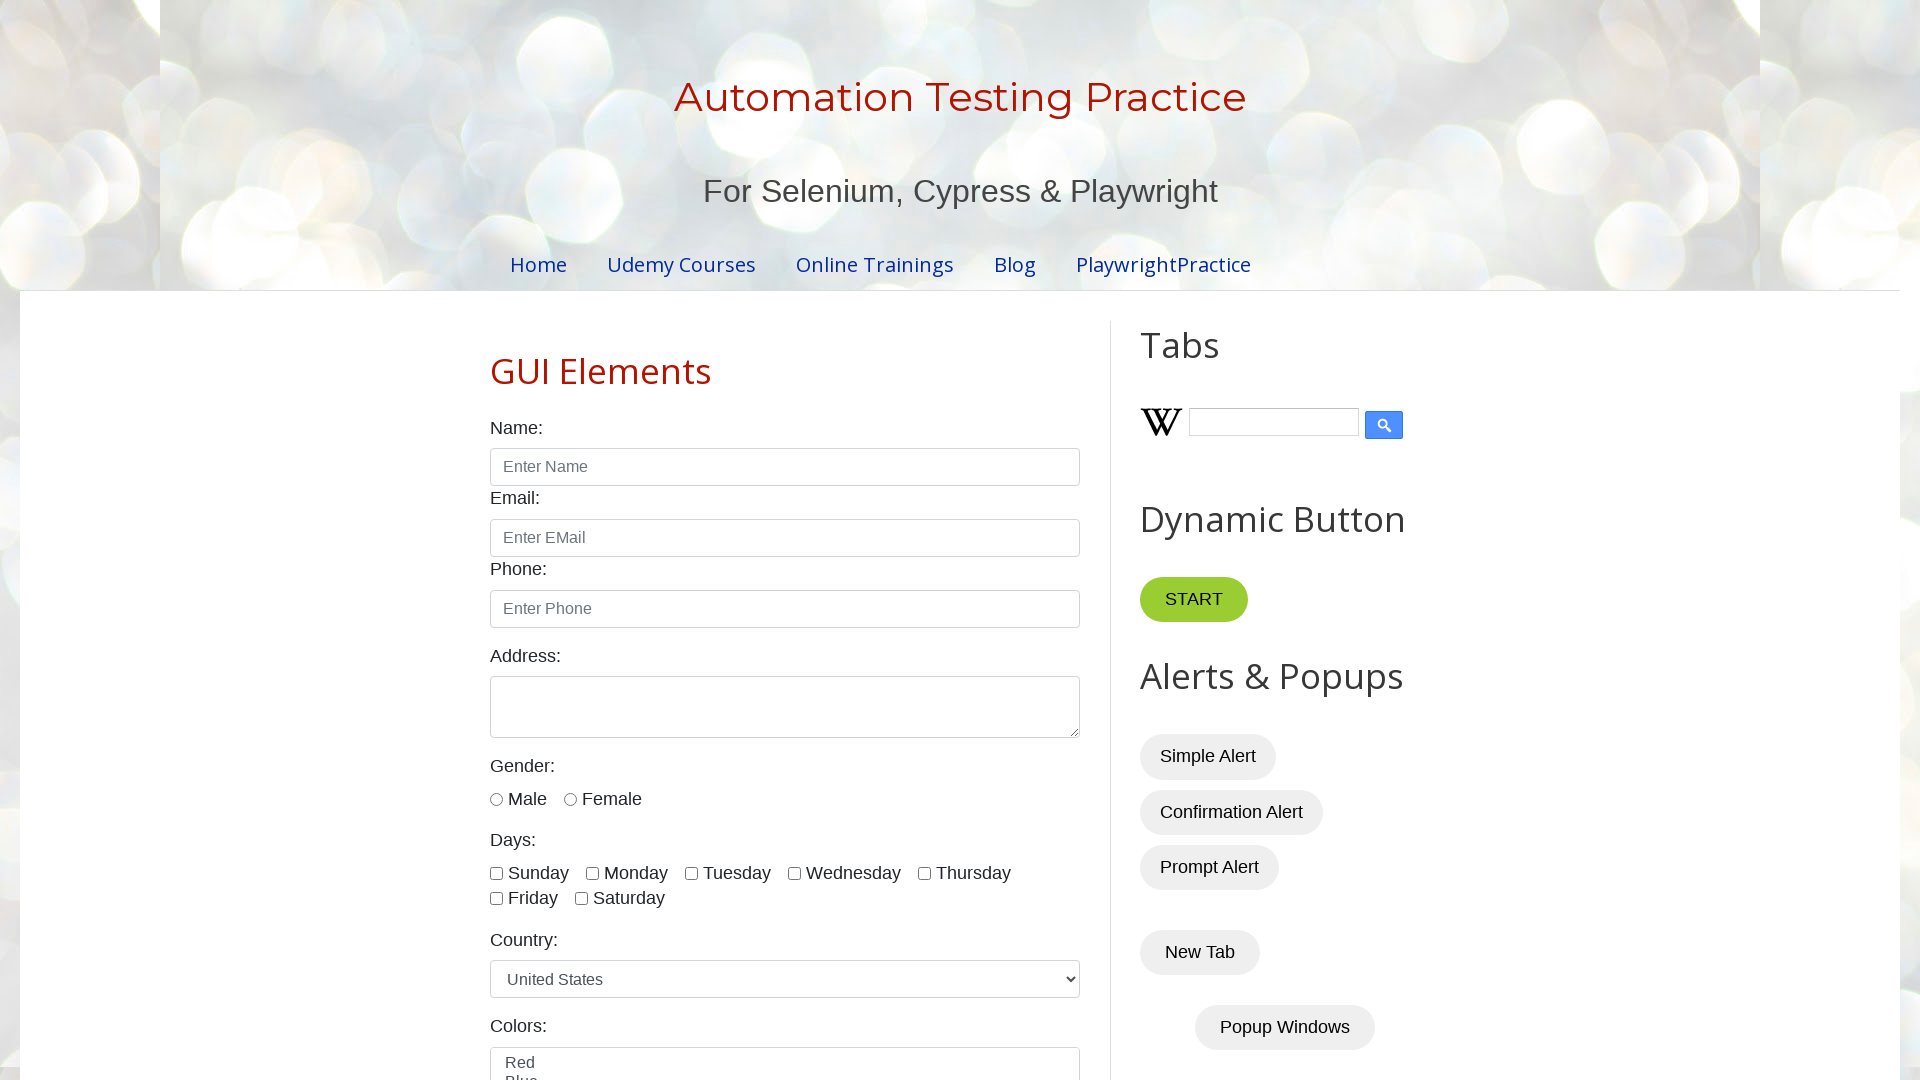

Created sorted copy of dropdown options for comparison
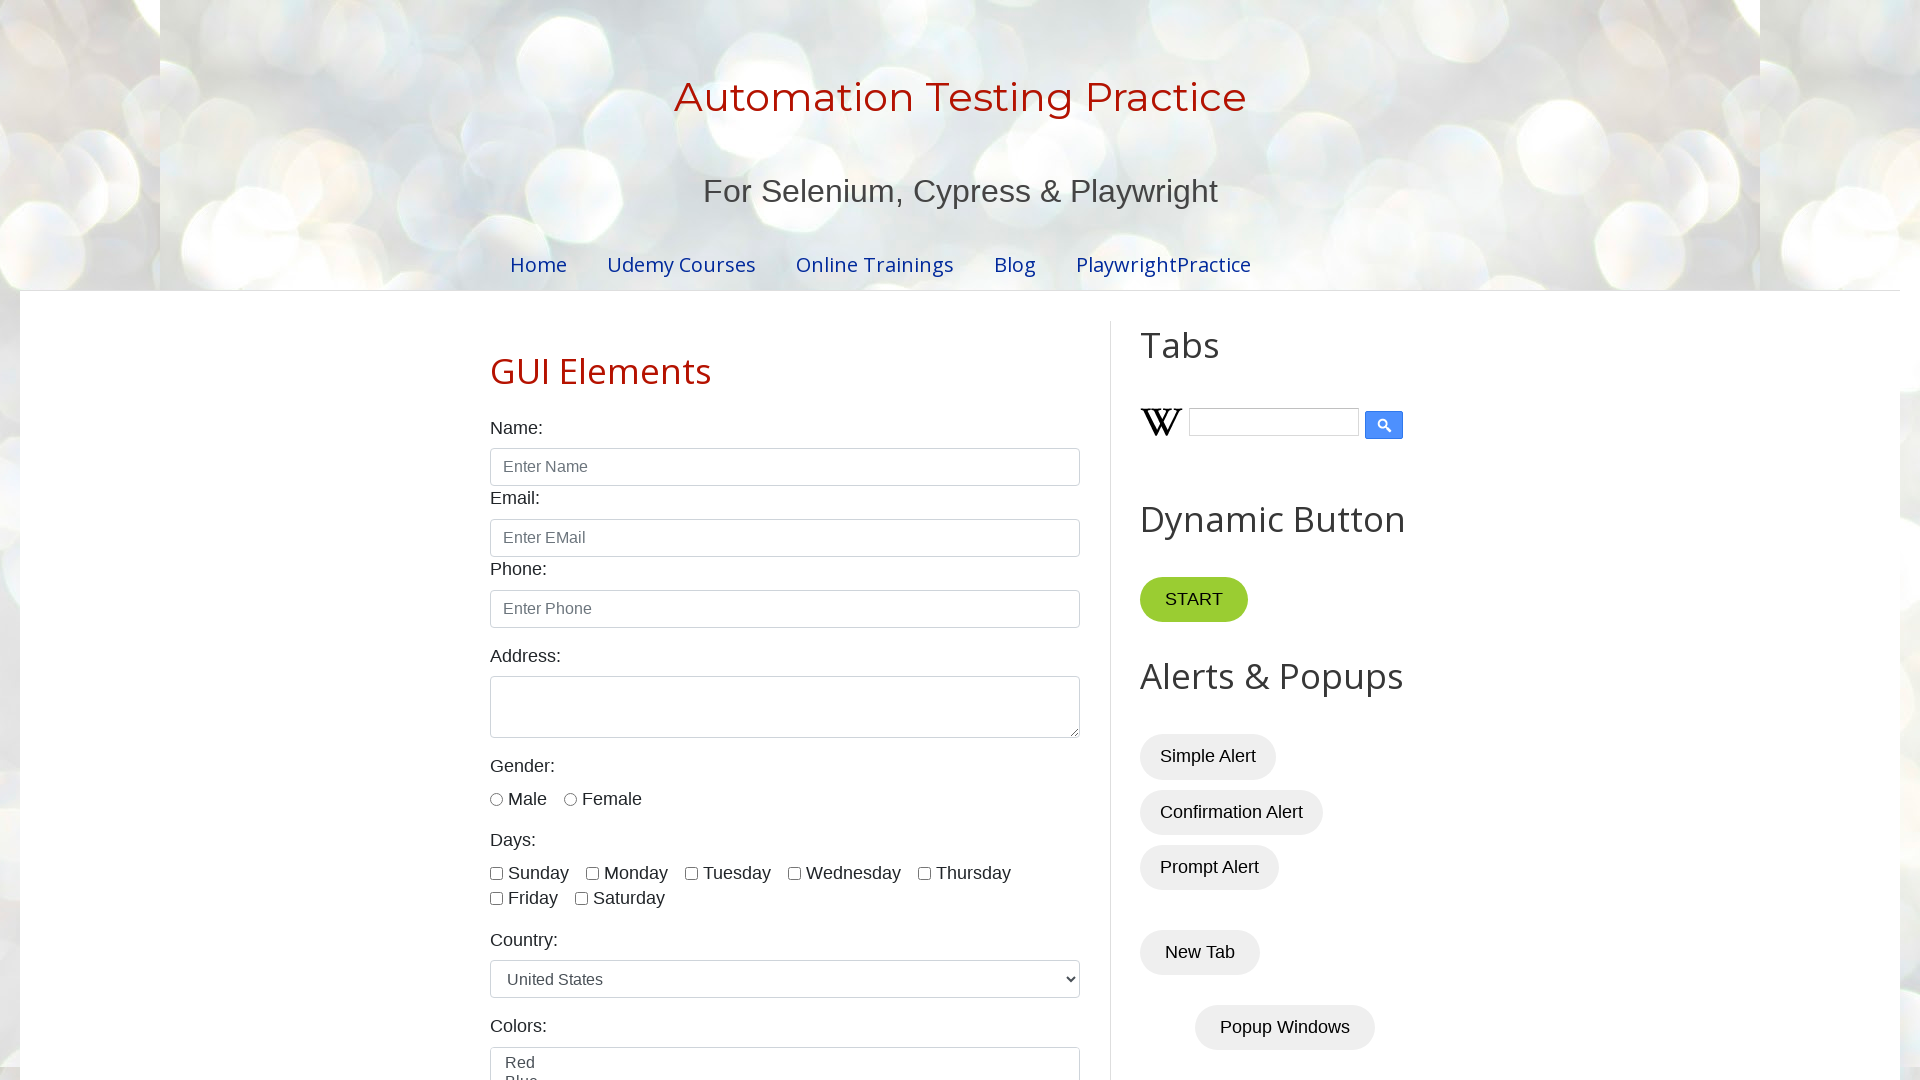

Verified that dropdown options are displayed in sorted alphabetical order
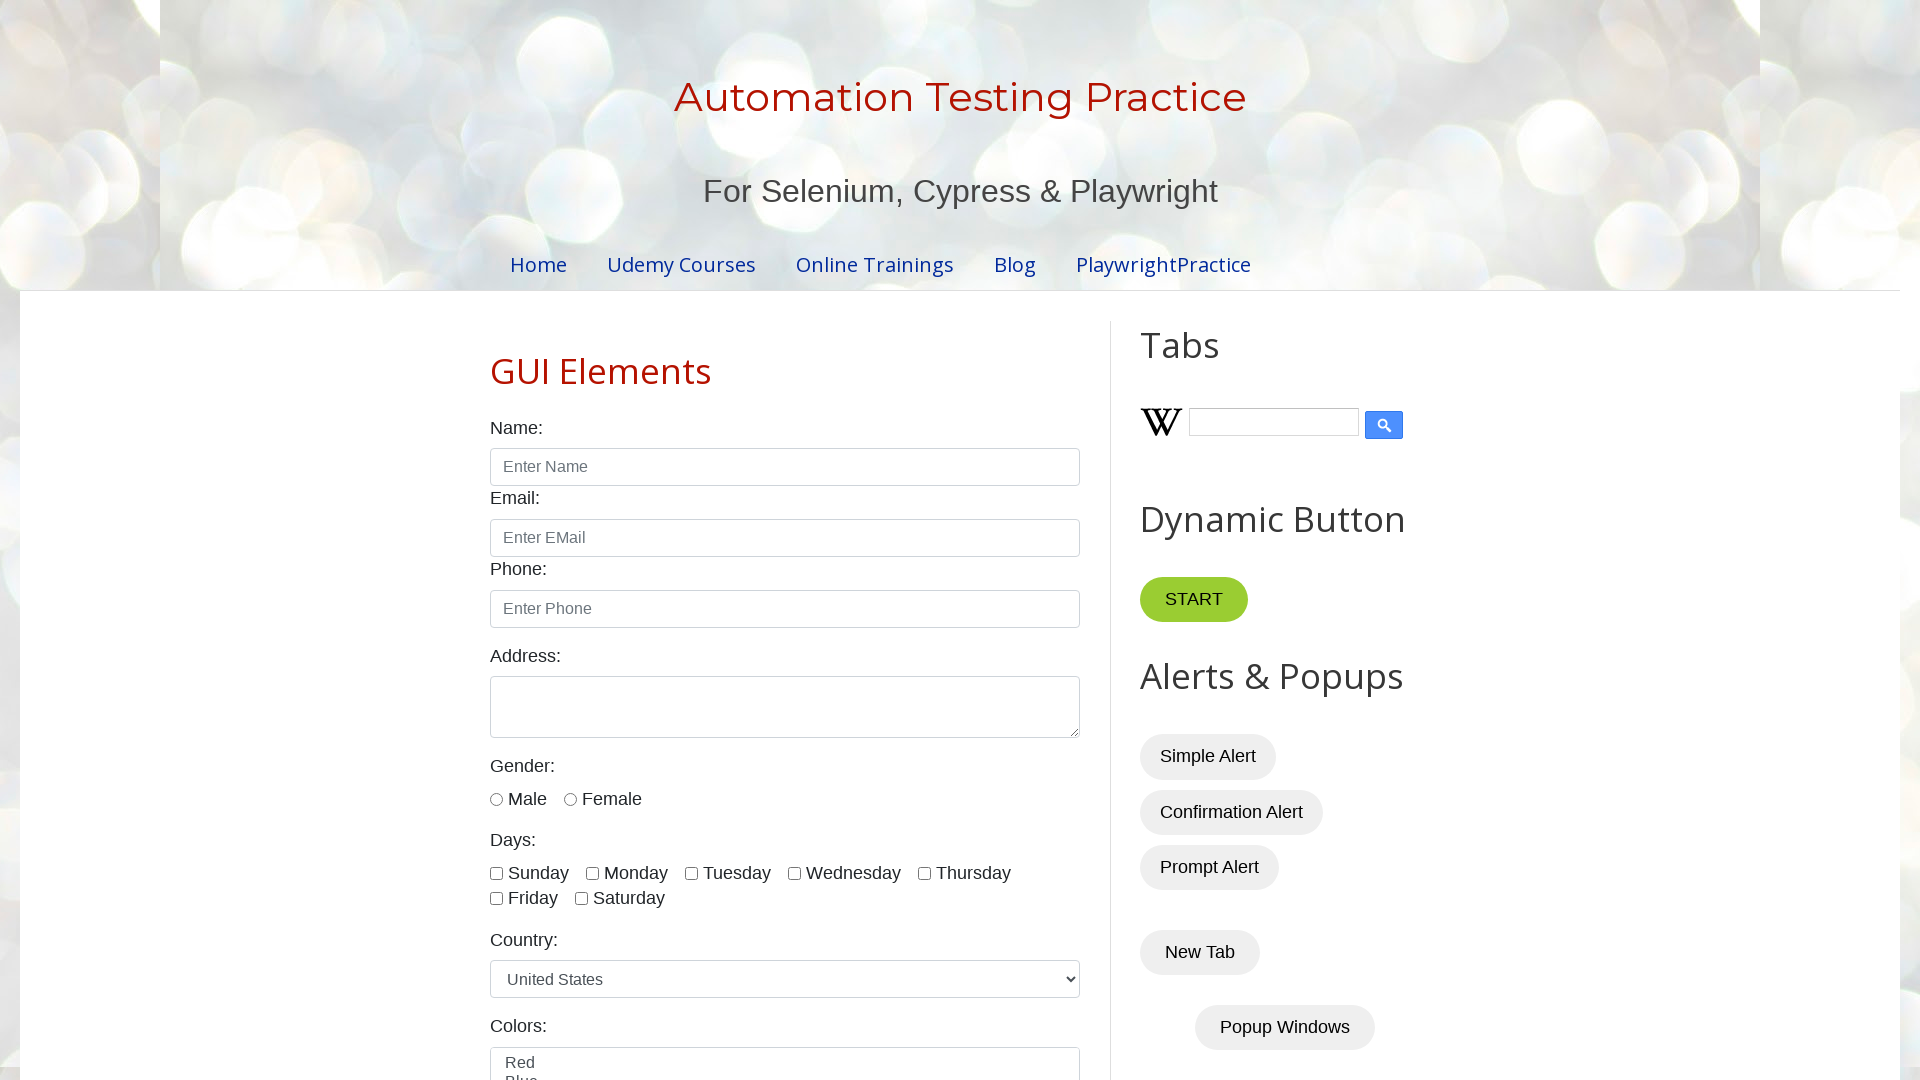

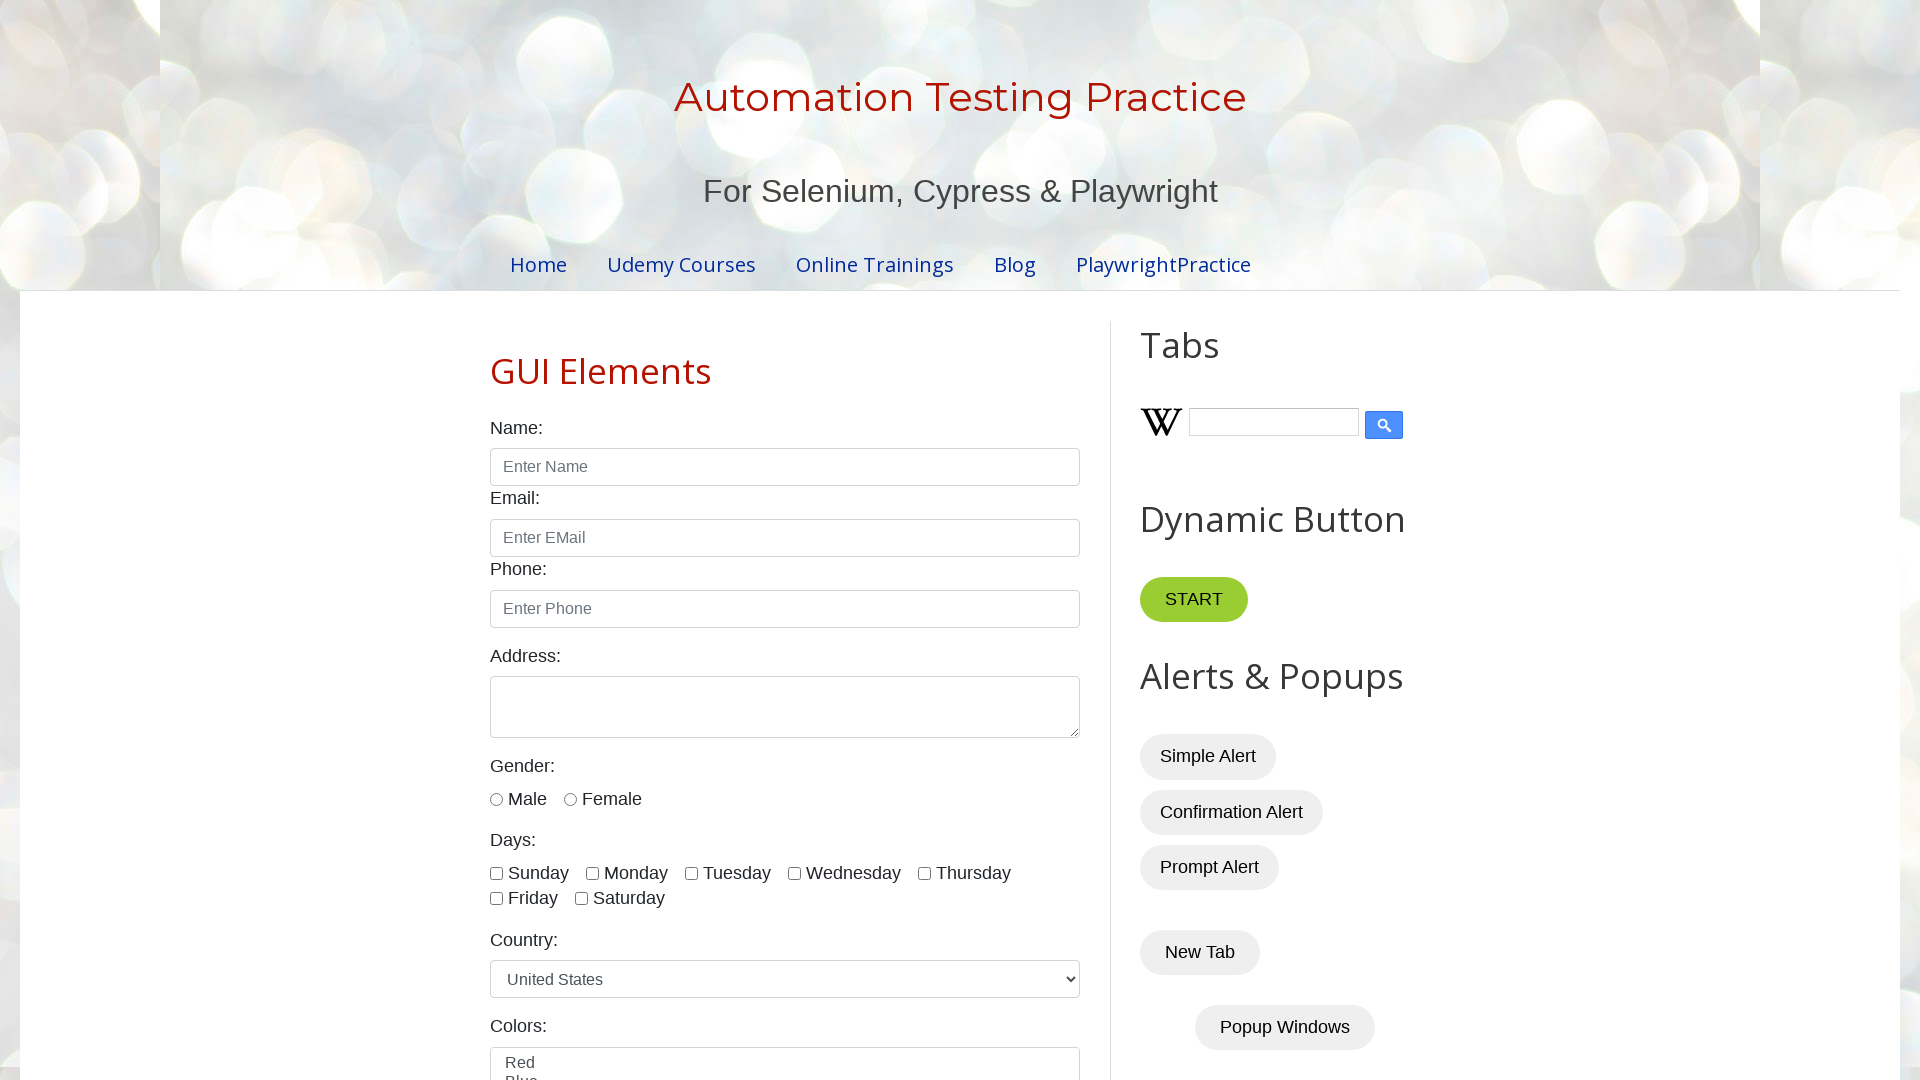